Tests textarea element by entering multi-line text and verifying the value

Starting URL: https://www.selenium.dev/selenium/web/web-form.html

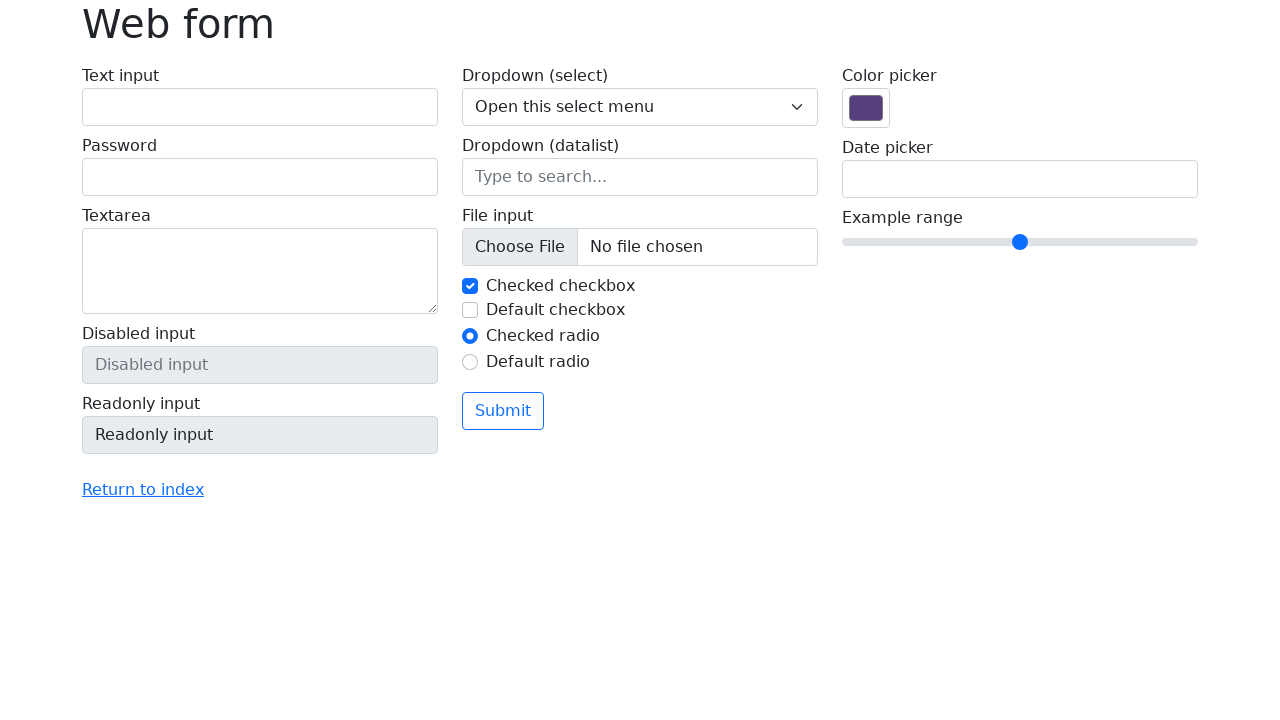

Filled textarea with 'This is a sample text area.' on textarea[name='my-textarea']
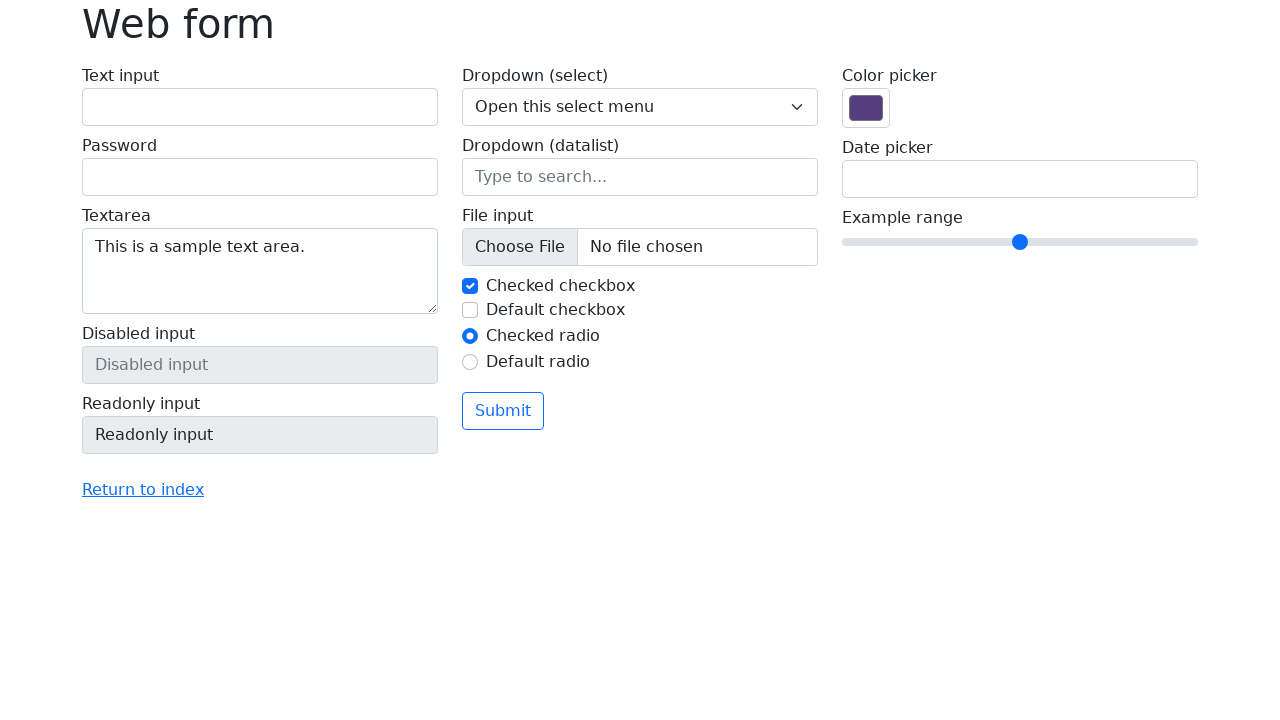

Verified textarea value matches entered text
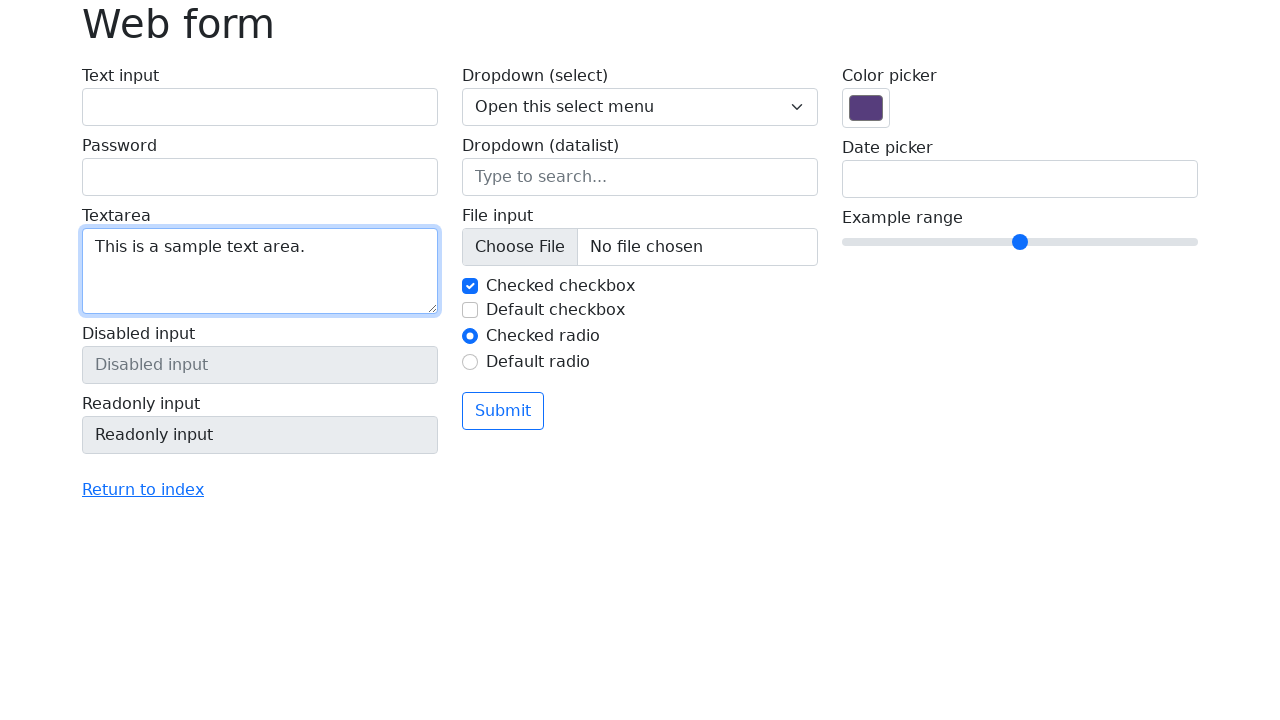

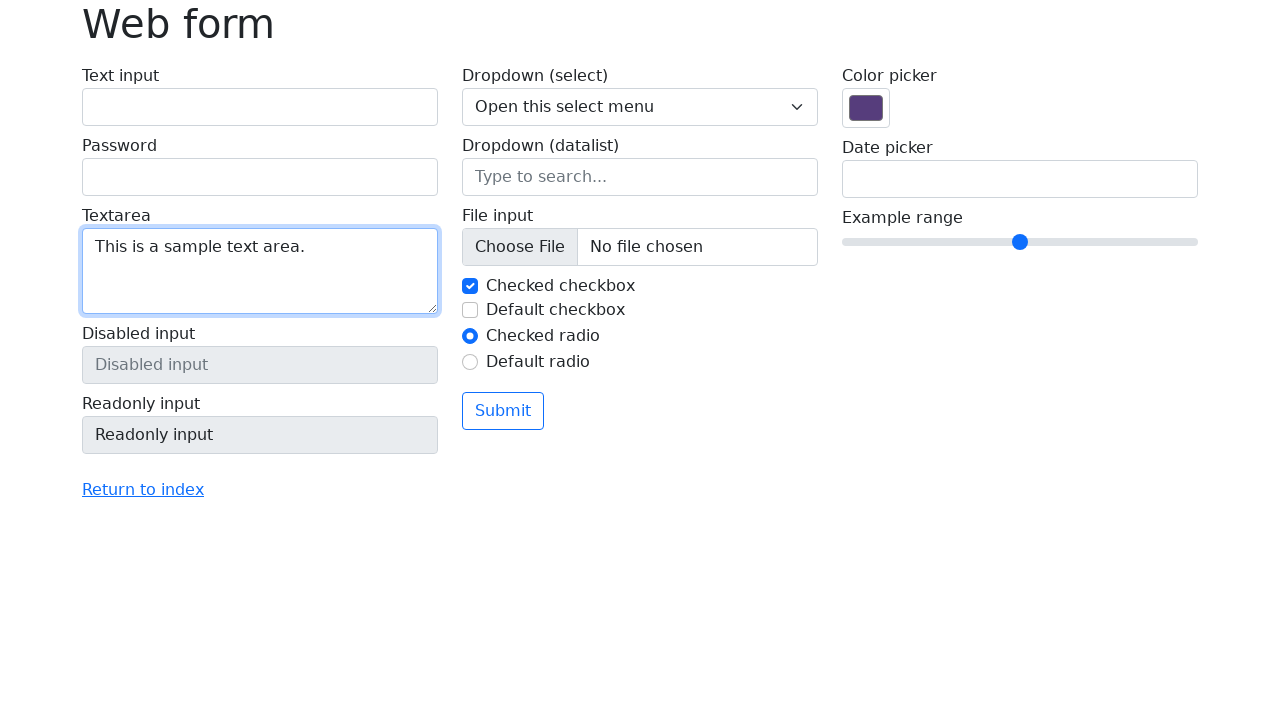